Tests JavaScript alert handling by clicking a button that triggers an alert popup, retrieving the alert message, and accepting (closing) the alert.

Starting URL: http://demo.automationtesting.in/Alerts.html

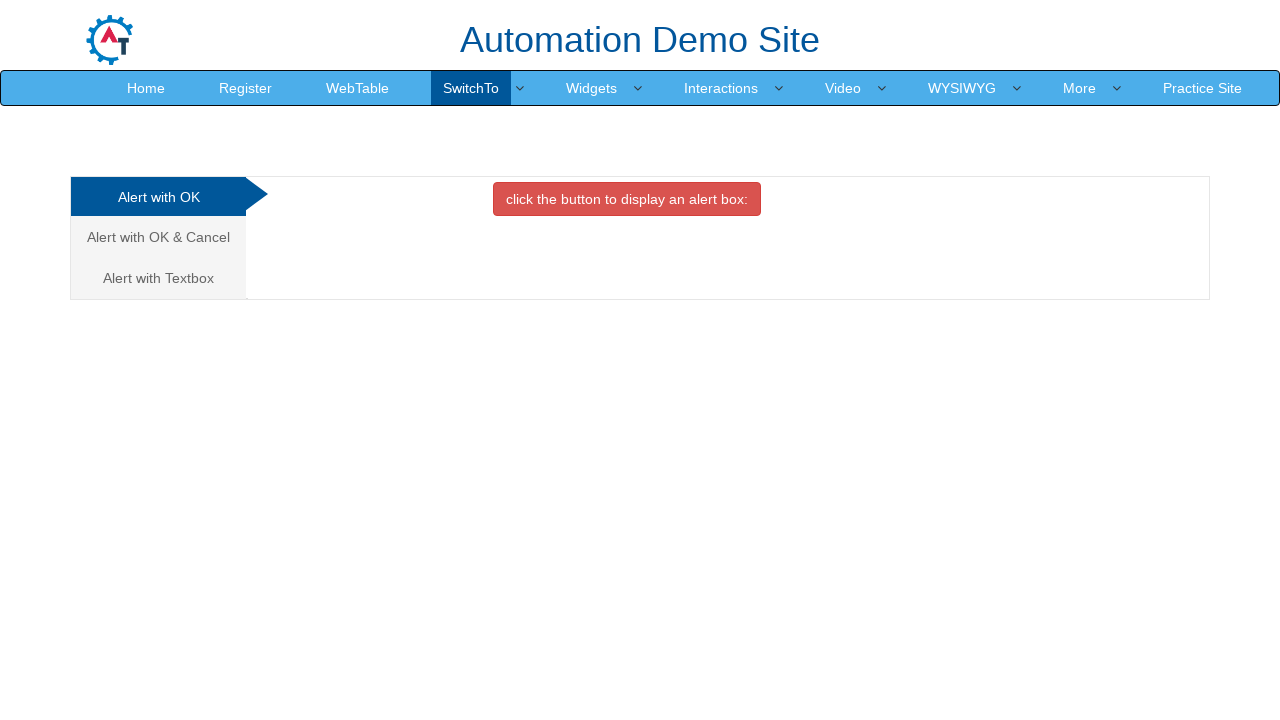

Clicked the danger button to trigger JavaScript alert at (627, 199) on button.btn.btn-danger
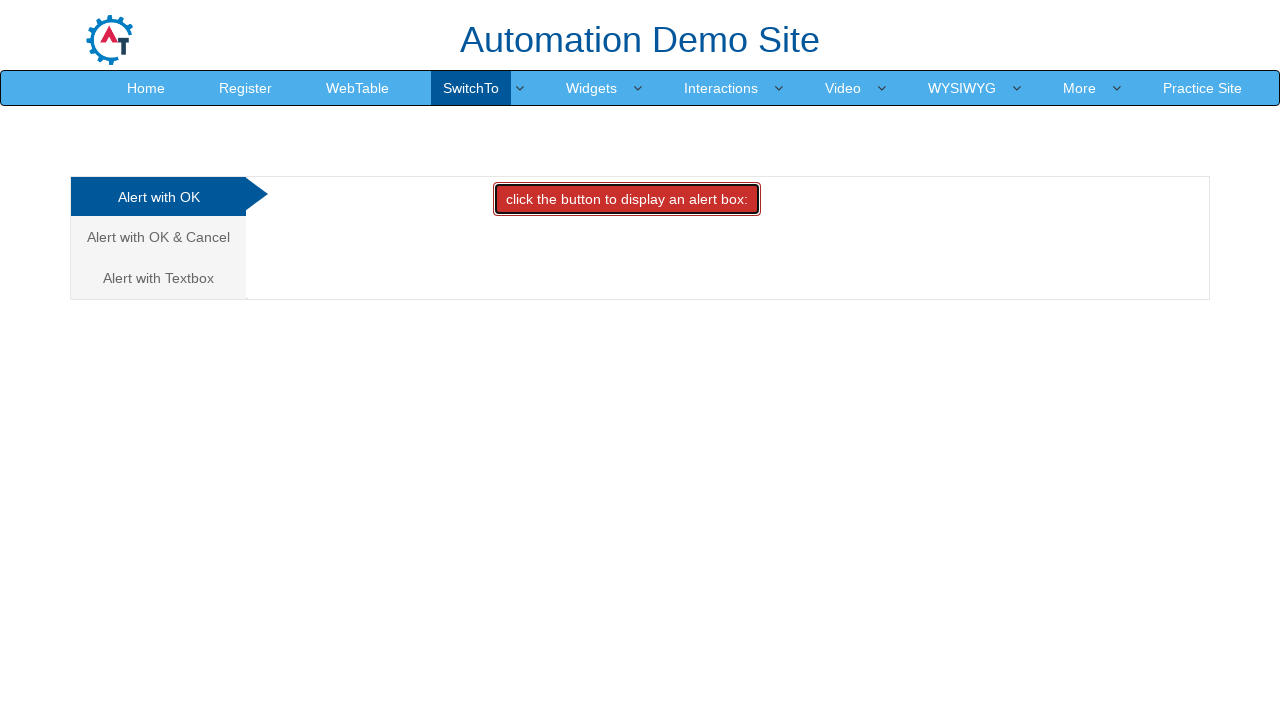

Set up dialog handler to accept alerts
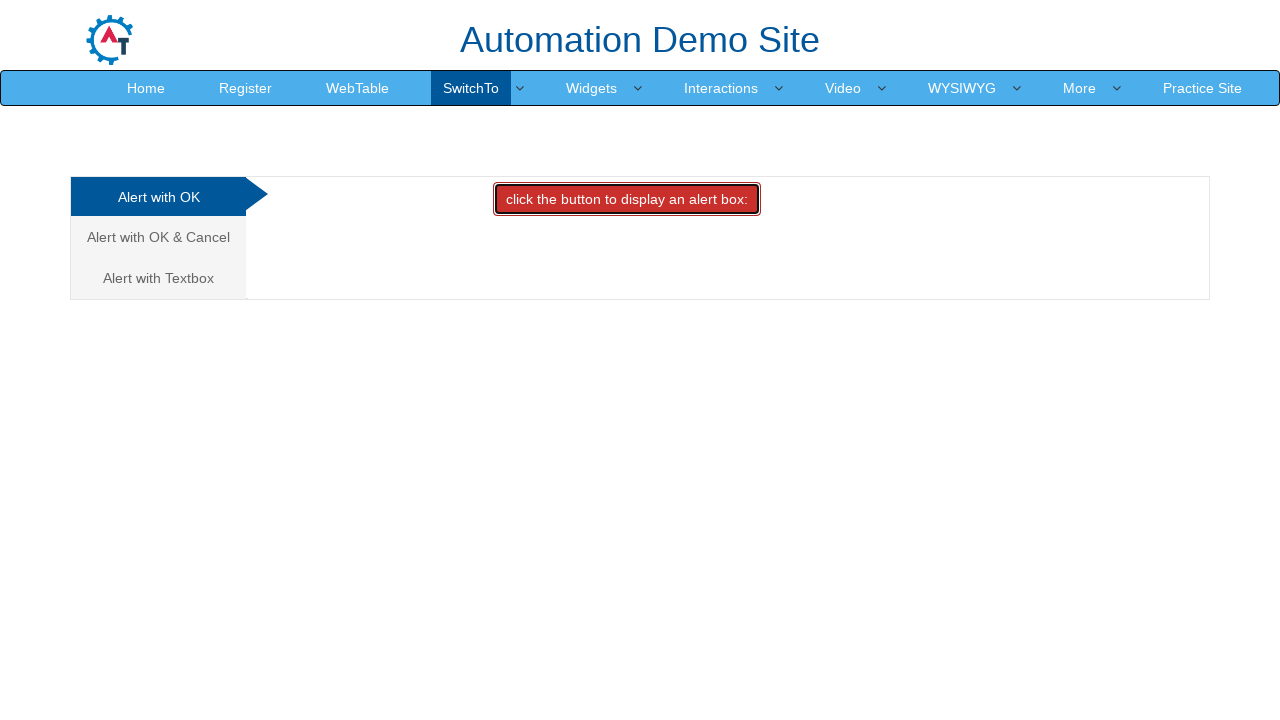

Registered custom dialog handler to log and accept alert messages
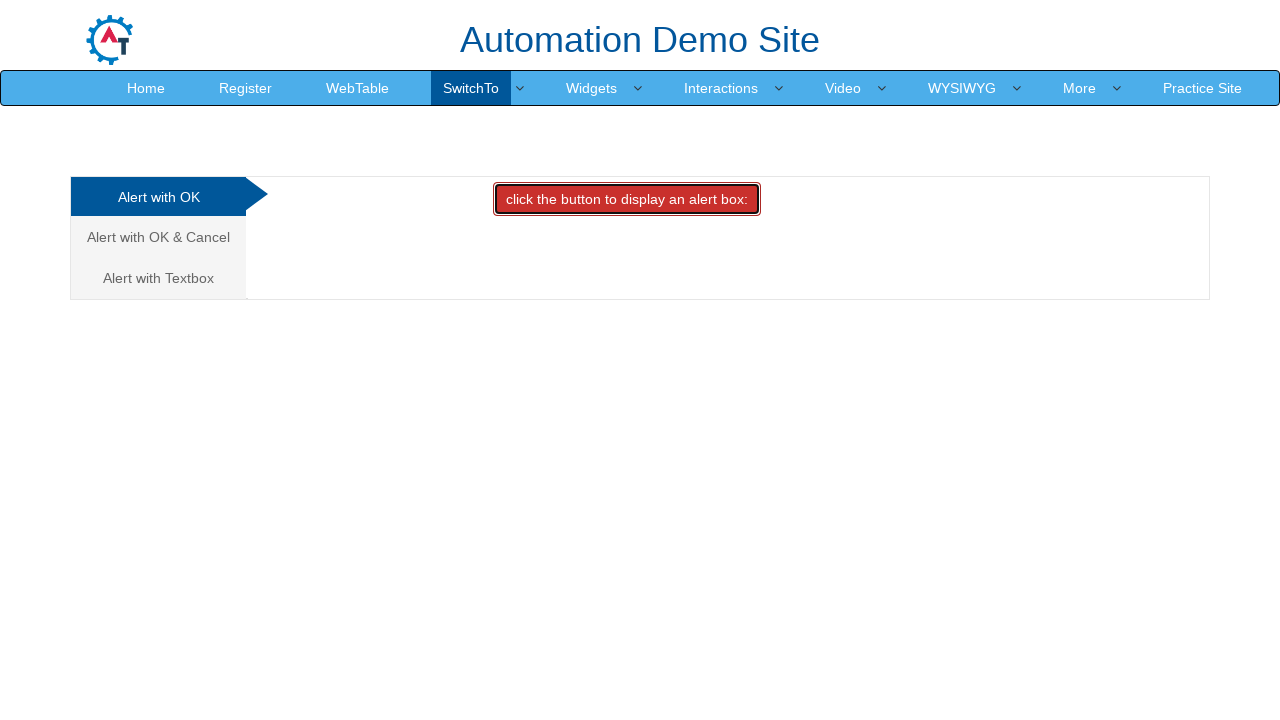

Clicked the danger button again to trigger alert at (627, 199) on button.btn.btn-danger
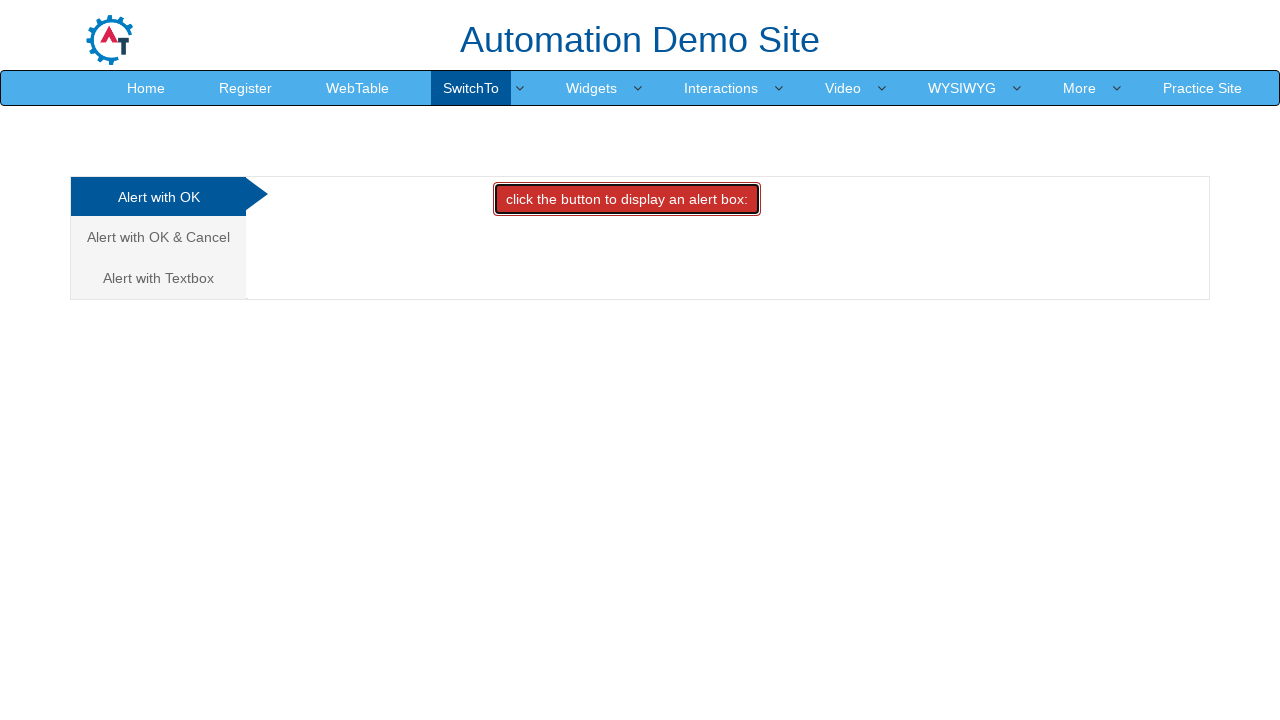

Waited for alert to be processed
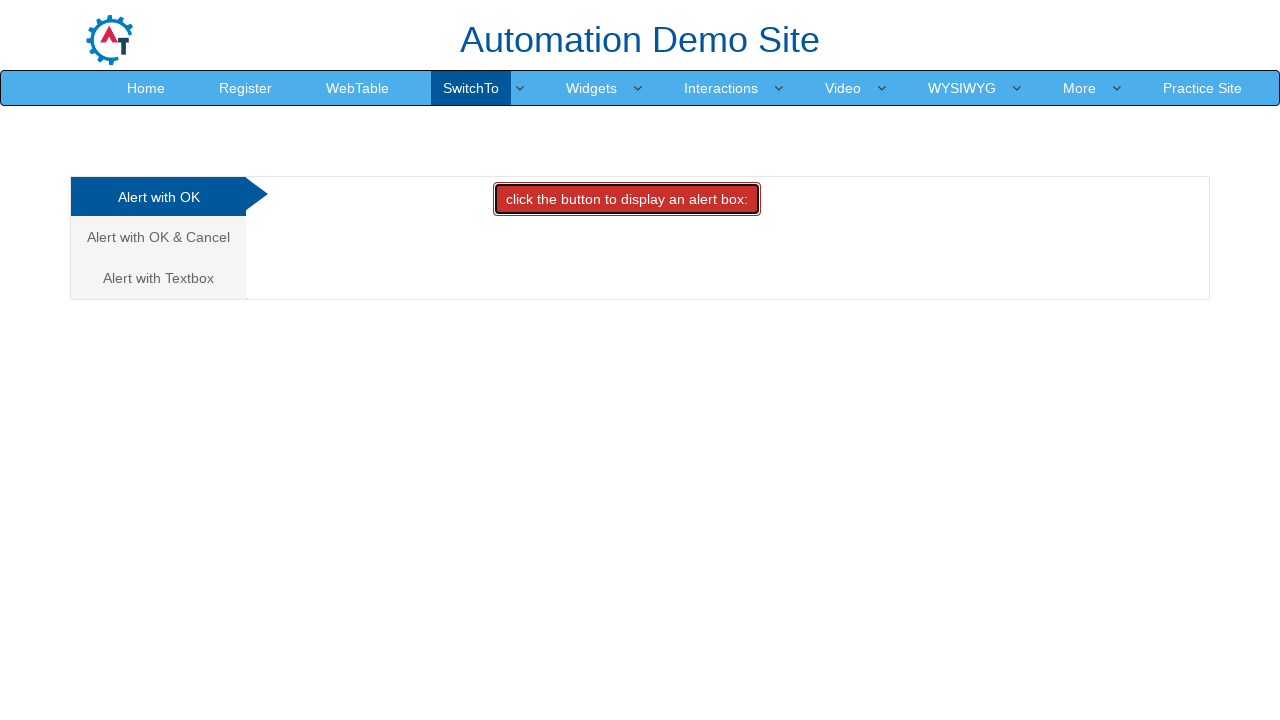

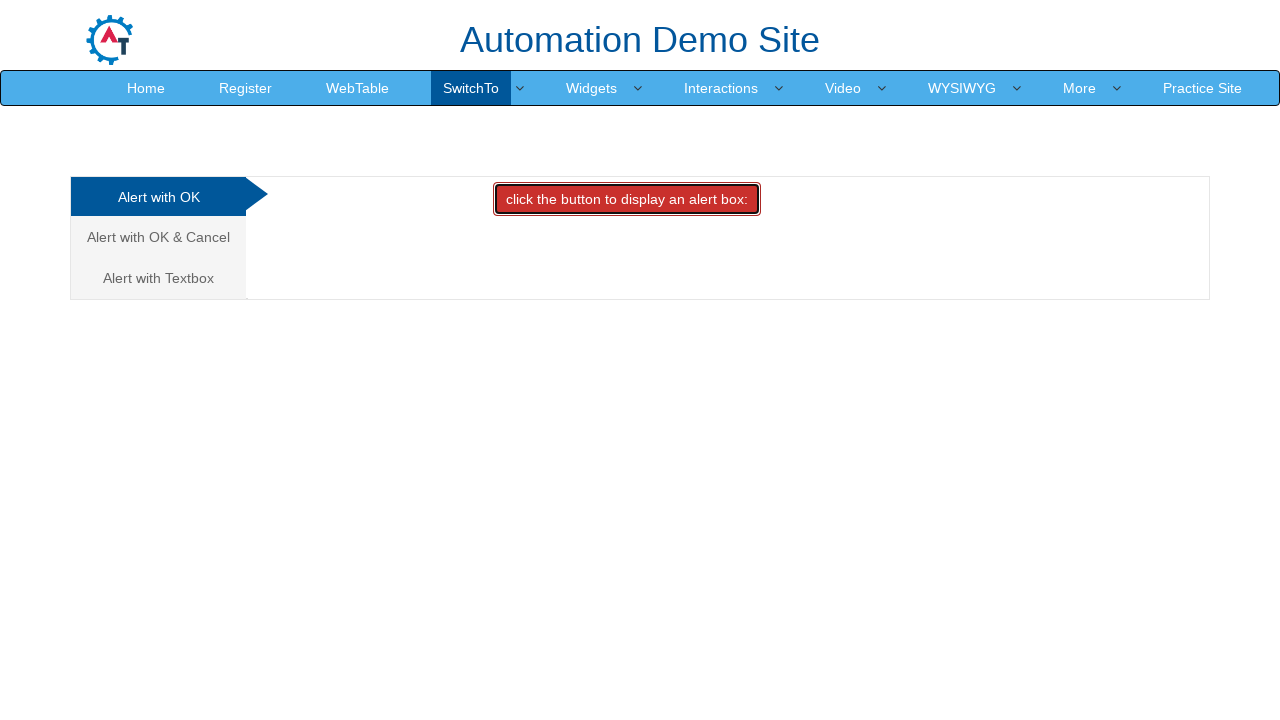